Tests drag and drop functionality with base page class, moving elements back and forth

Starting URL: https://the-internet.herokuapp.com/drag_and_drop

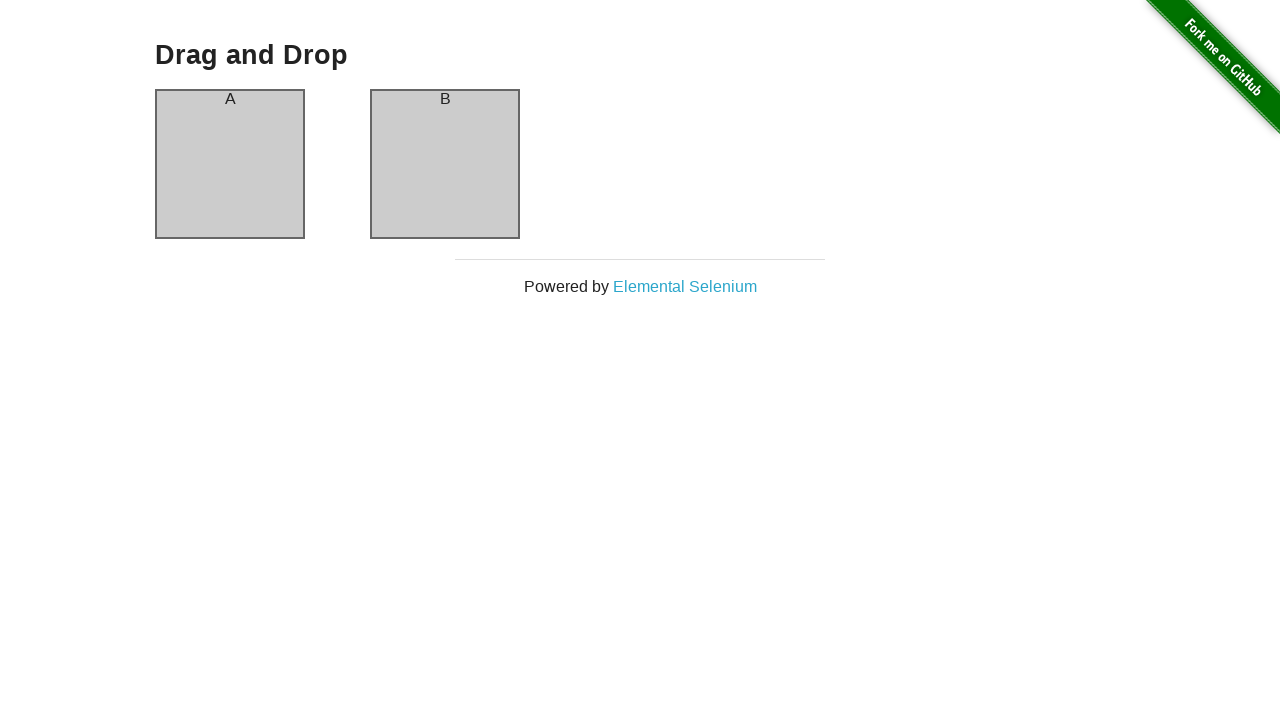

Located draggable element A
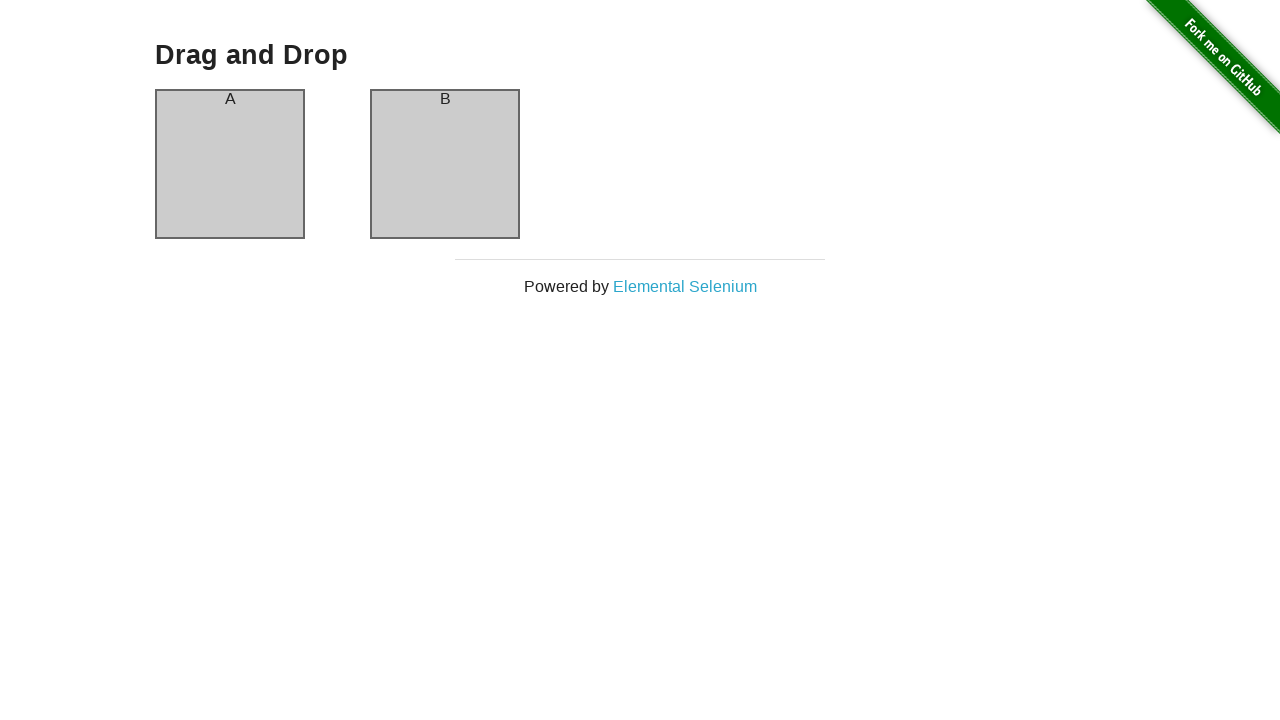

Located draggable element B
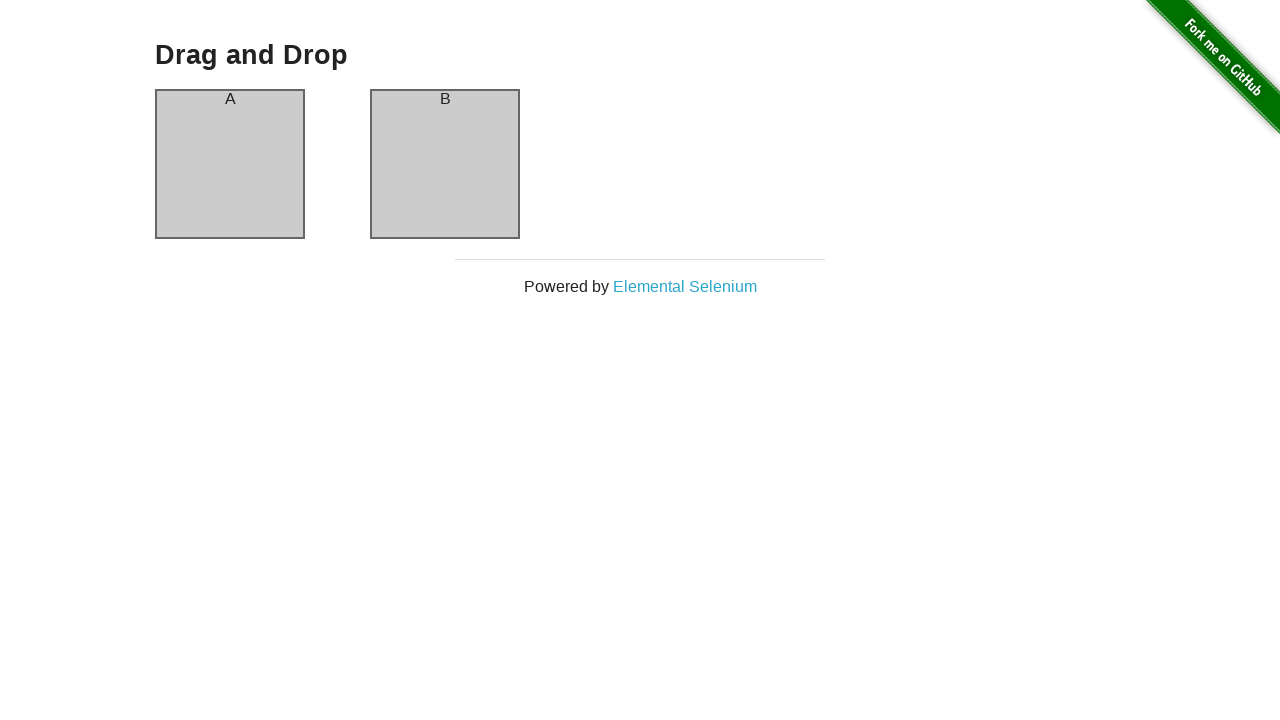

Dragged element A to element B at (445, 164)
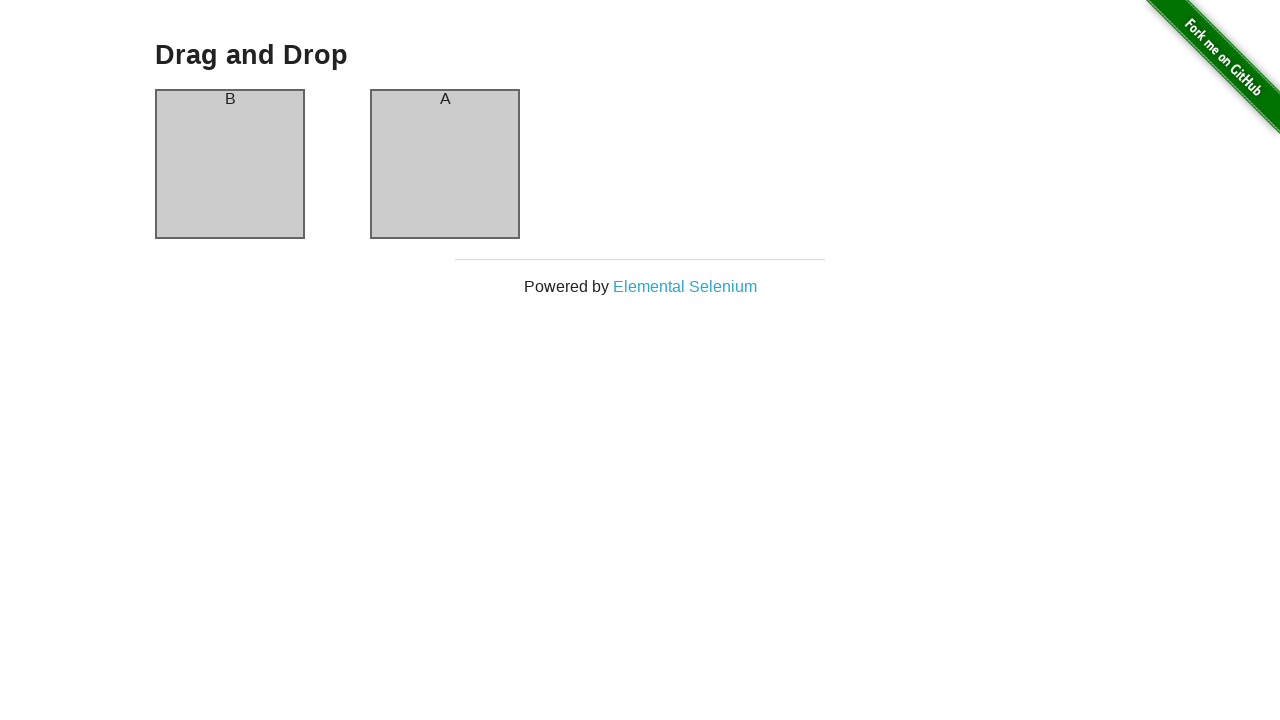

Dragged element B back to element A at (230, 164)
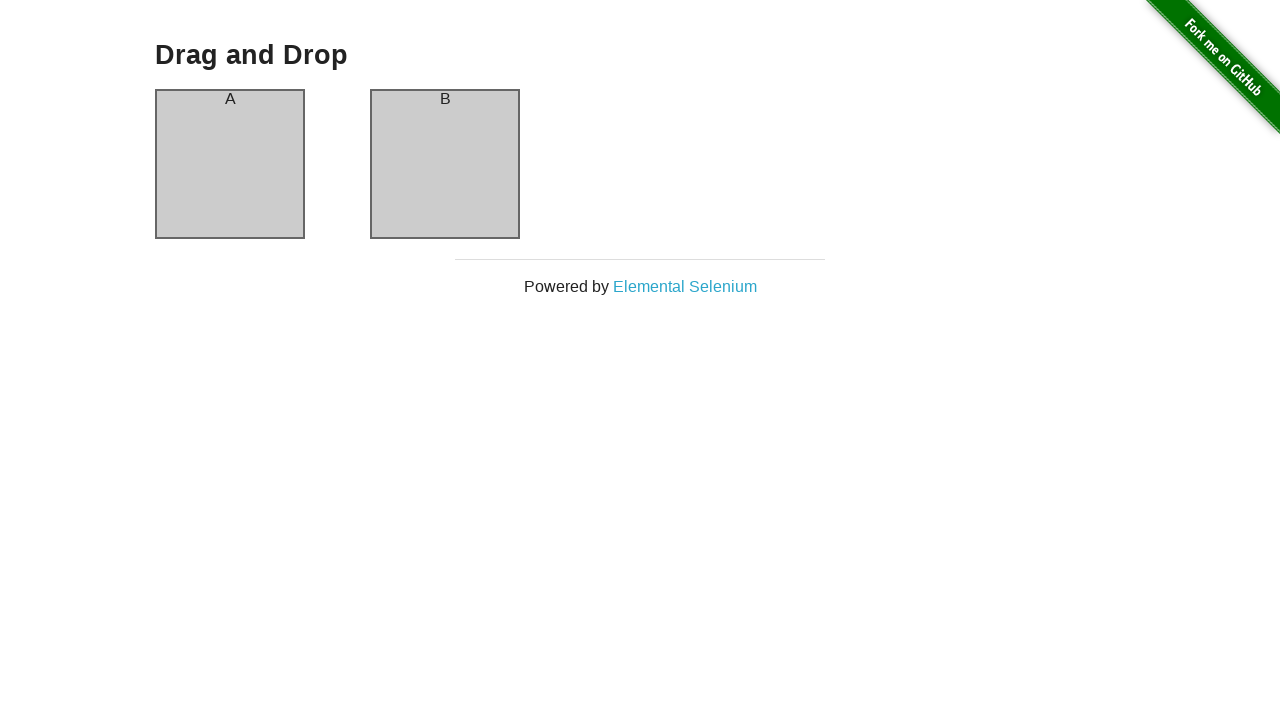

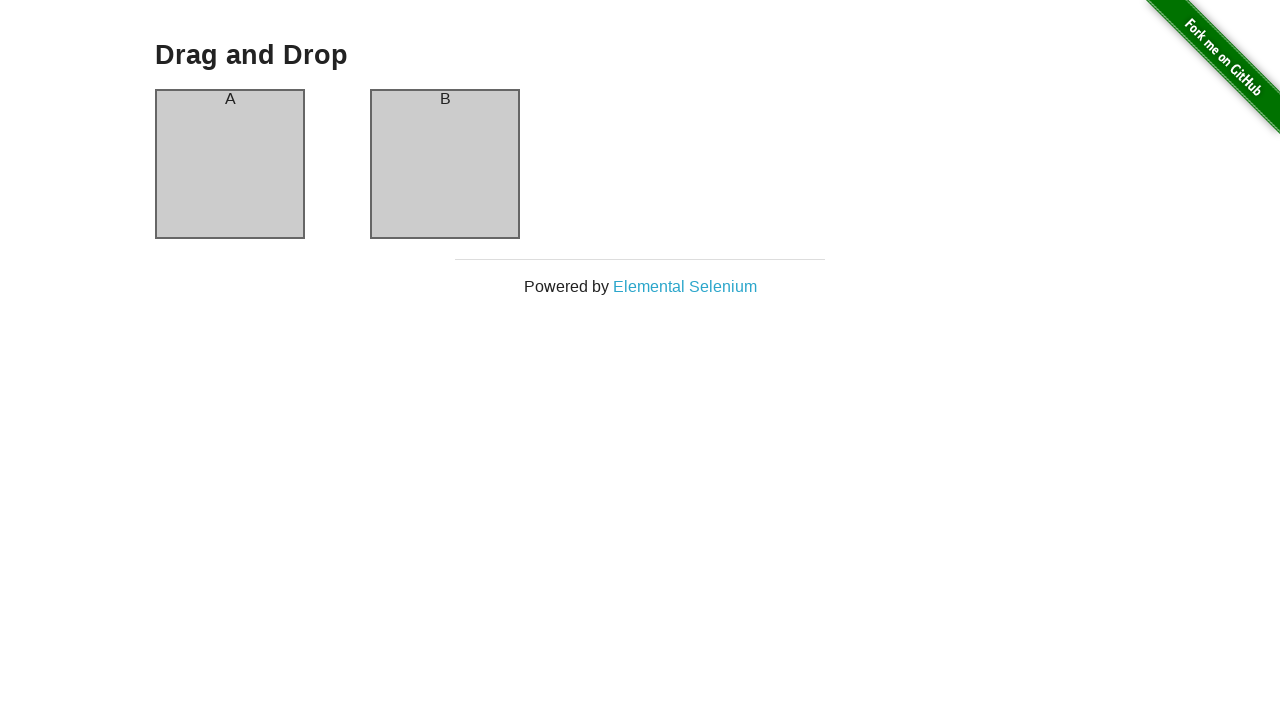